Navigates to a practice form page and clicks on the "Music" hobby checkbox by iterating through available hobby checkboxes and selecting the one containing "Music".

Starting URL: https://demoqa.com/automation-practice-form

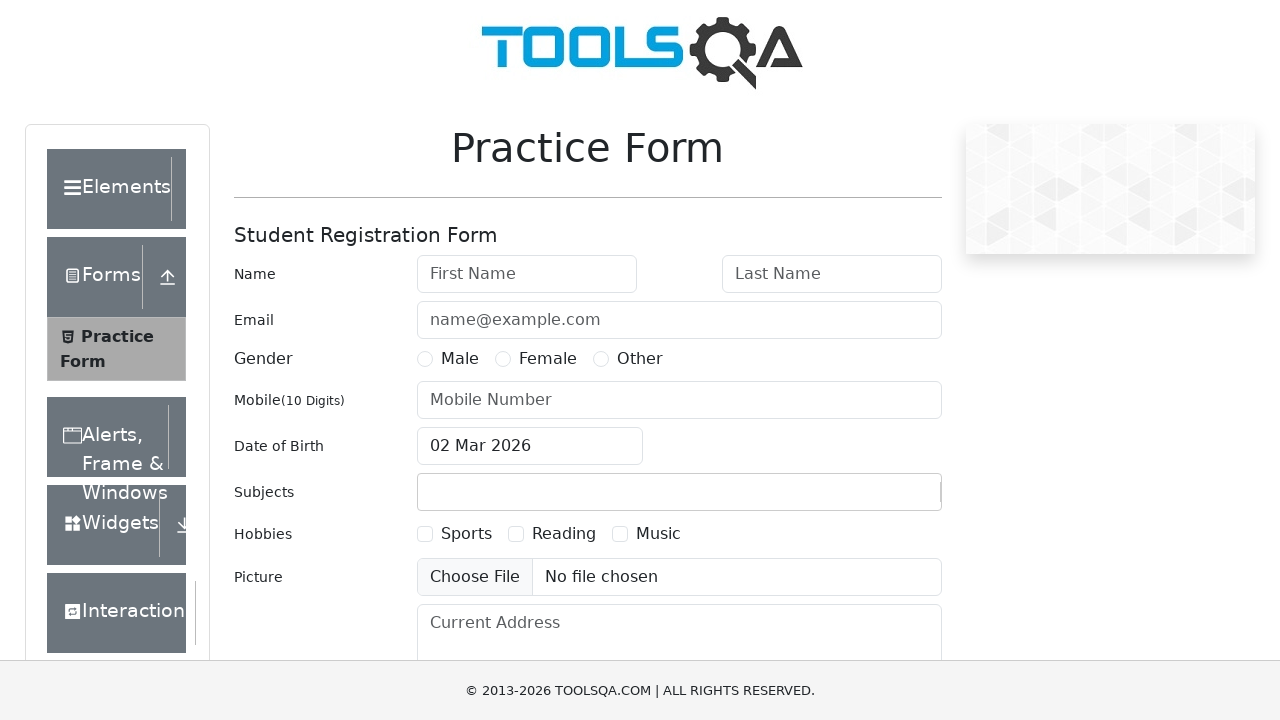

Located all hobby checkbox labels
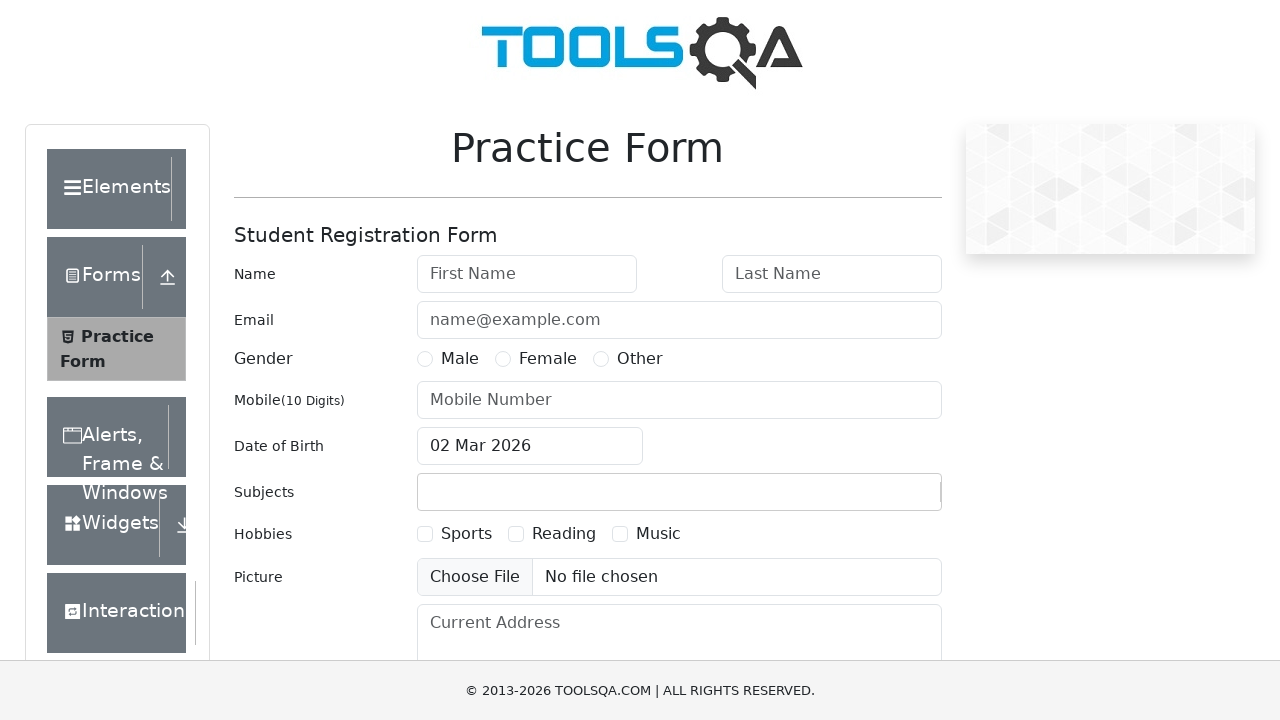

Found 3 hobby checkboxes
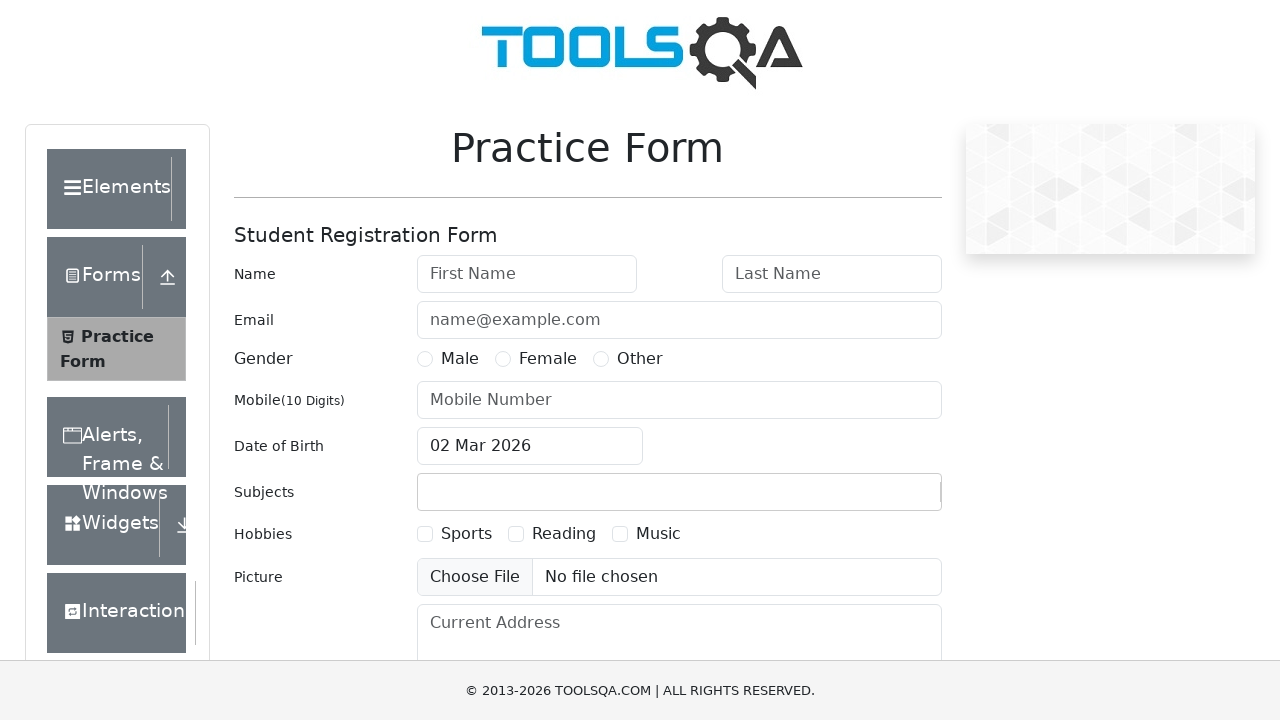

Retrieved text content from hobby checkbox 1: 'Sports'
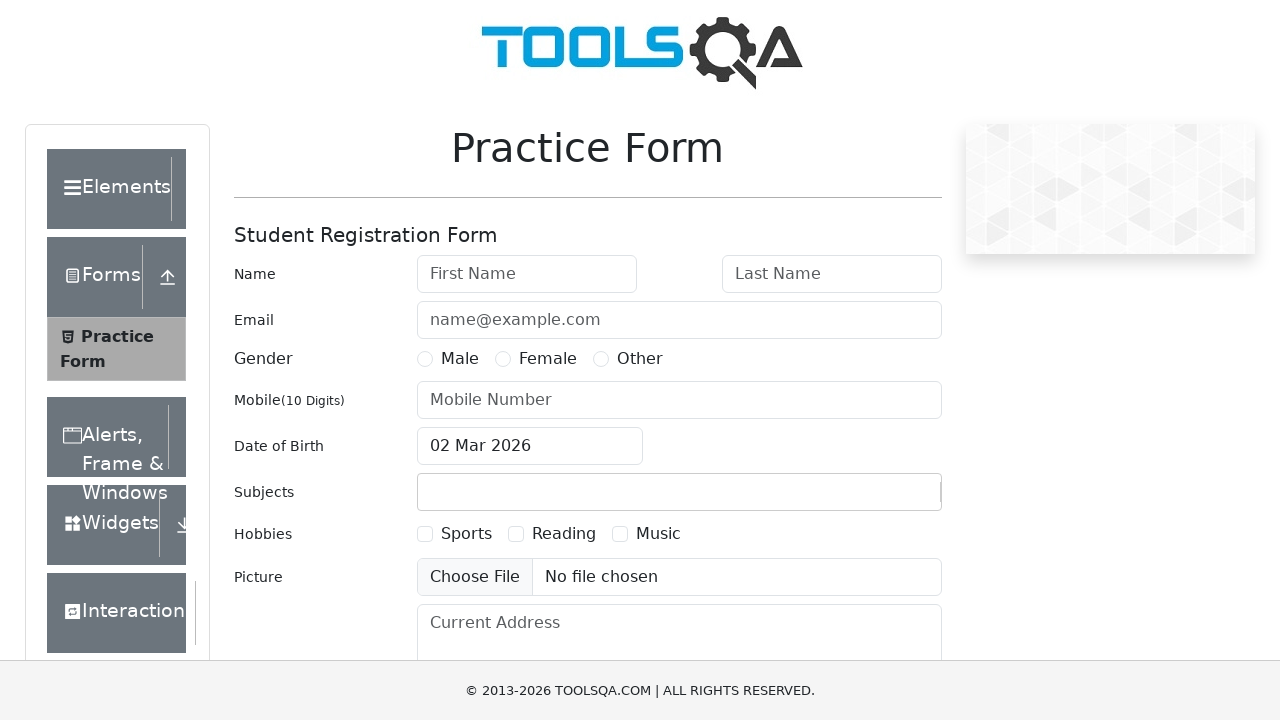

Retrieved text content from hobby checkbox 2: 'Reading'
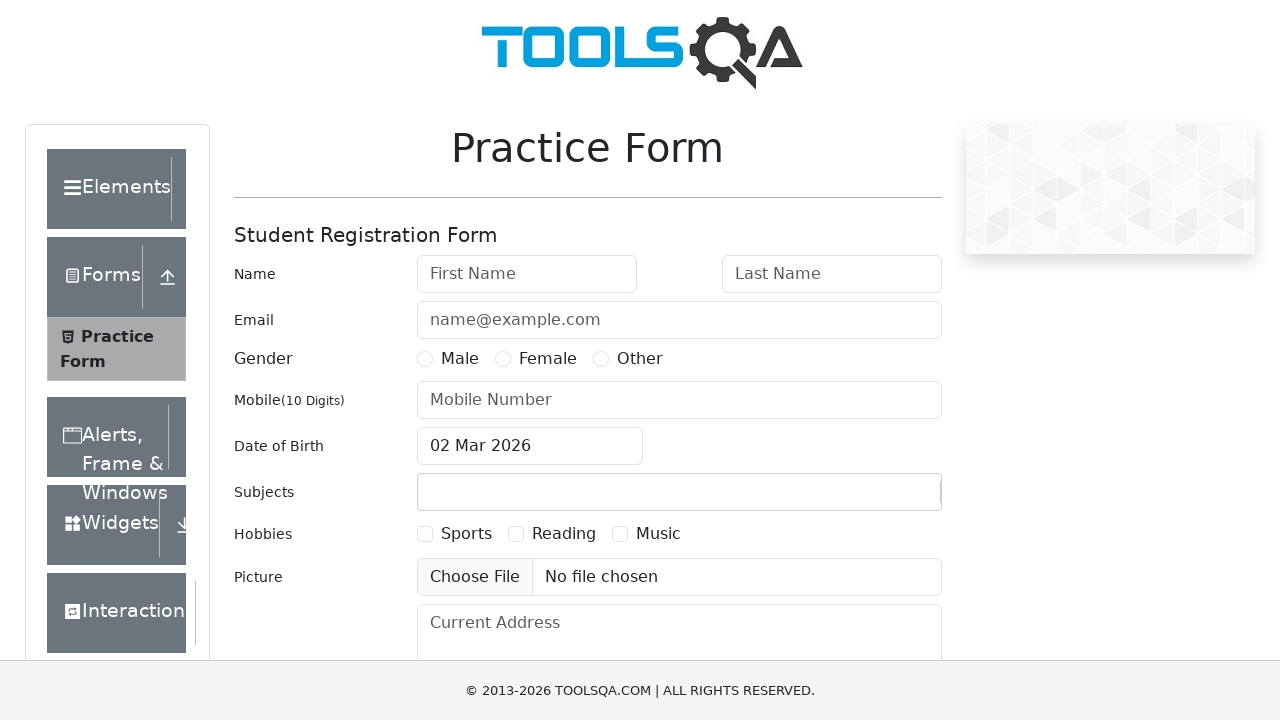

Retrieved text content from hobby checkbox 3: 'Music'
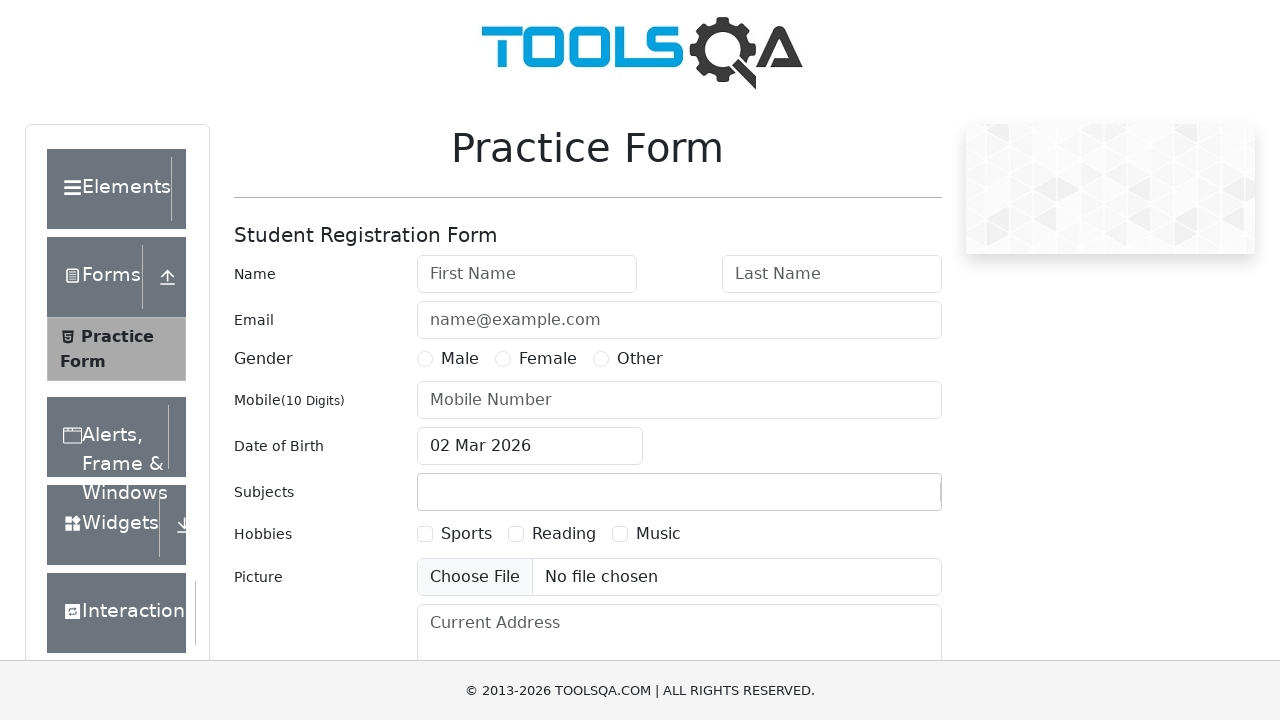

Clicked the 'Music' hobby checkbox at (658, 534) on //label[contains(@for,'hobbies-checkbox-3')]
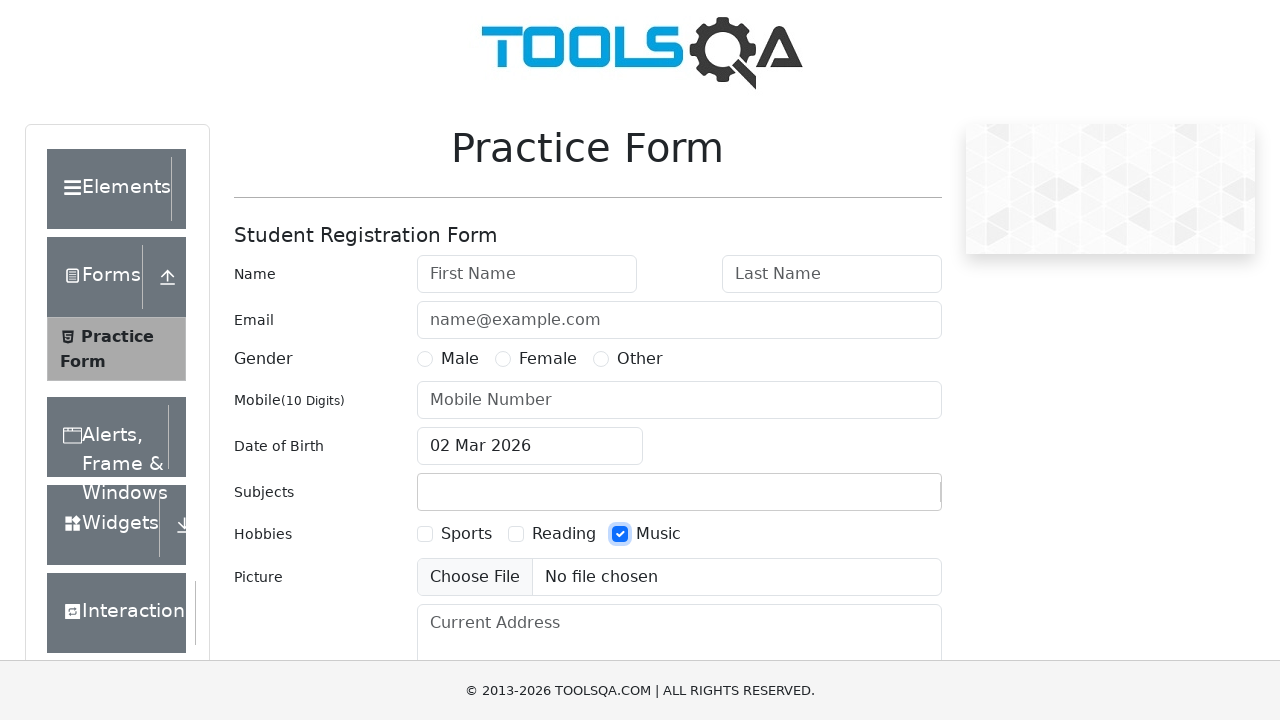

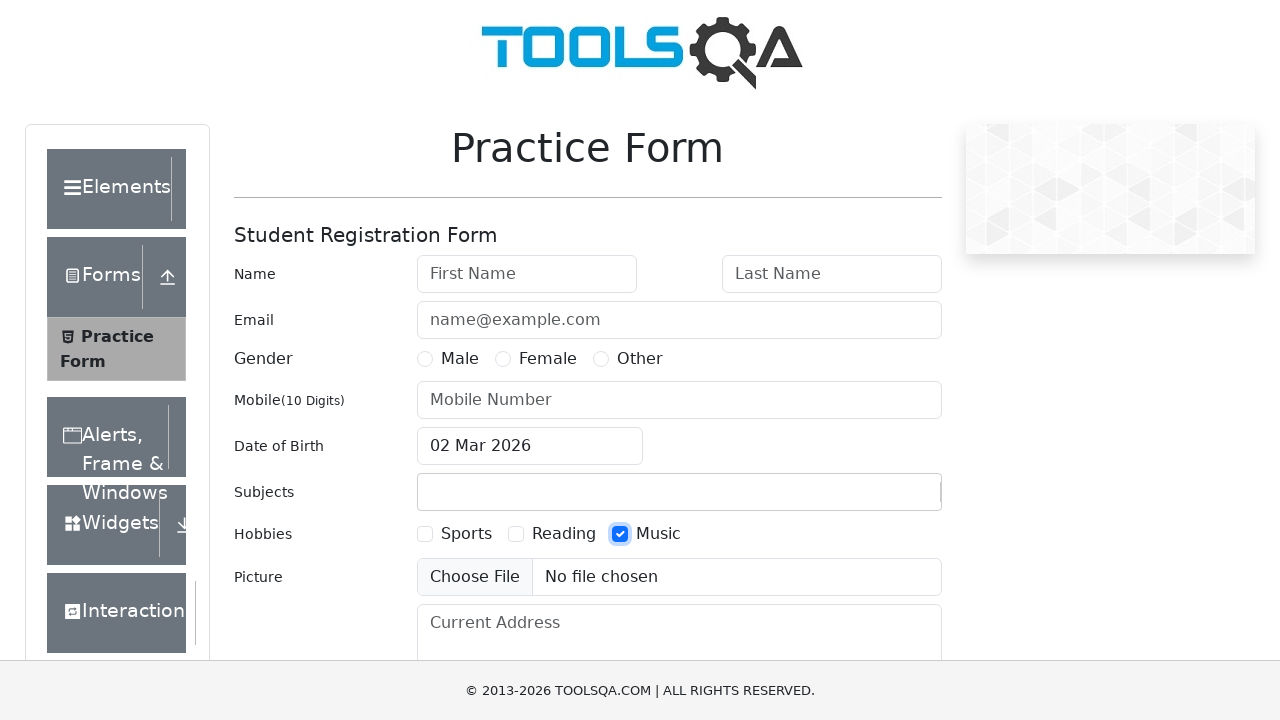